Tests the text box form on demoqa.com by filling in user name, email, current address, and permanent address fields, then submitting the form.

Starting URL: https://demoqa.com/text-box

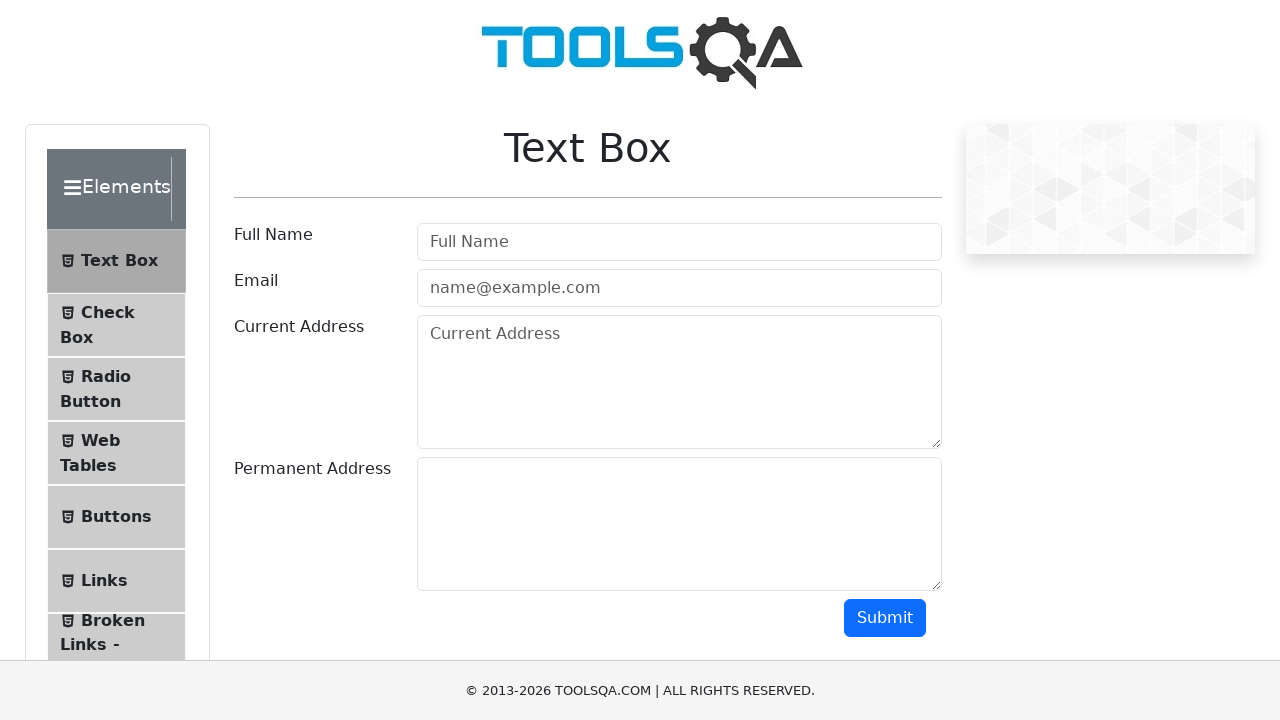

Filled user name field with 'Megha' on #userName
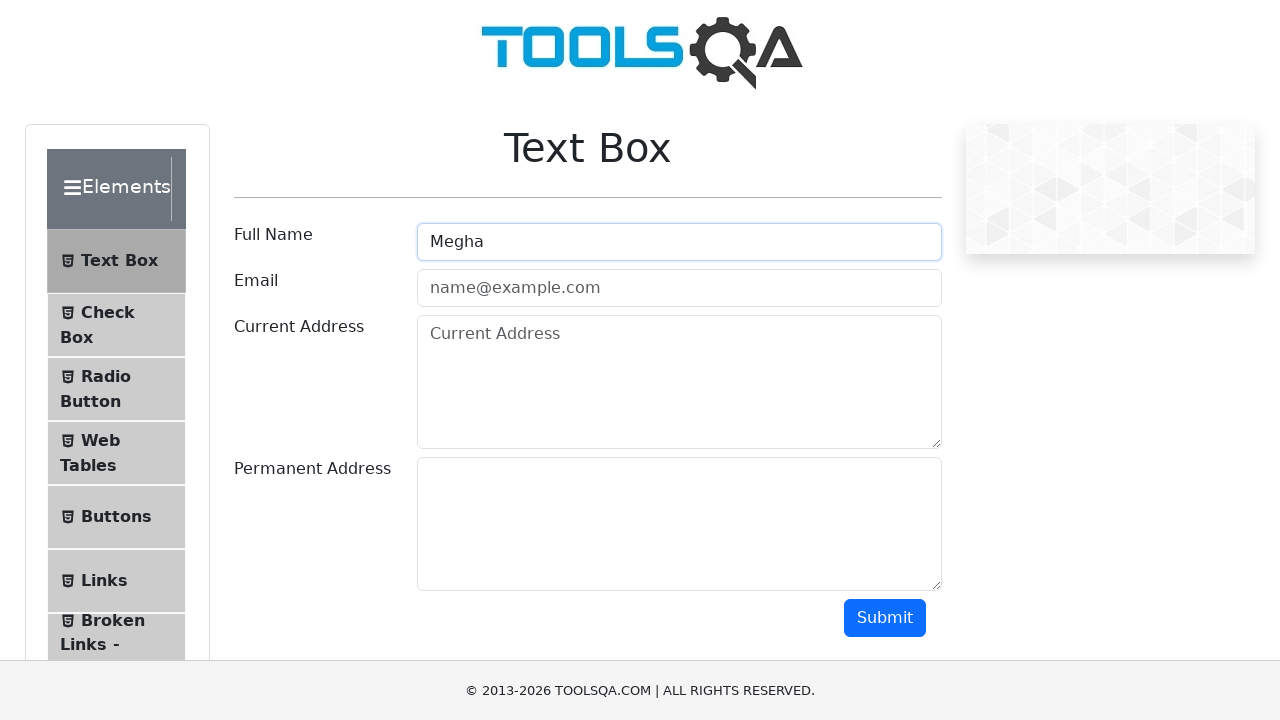

Filled email field with 'meghadmeghad@gmail.com' on #userEmail
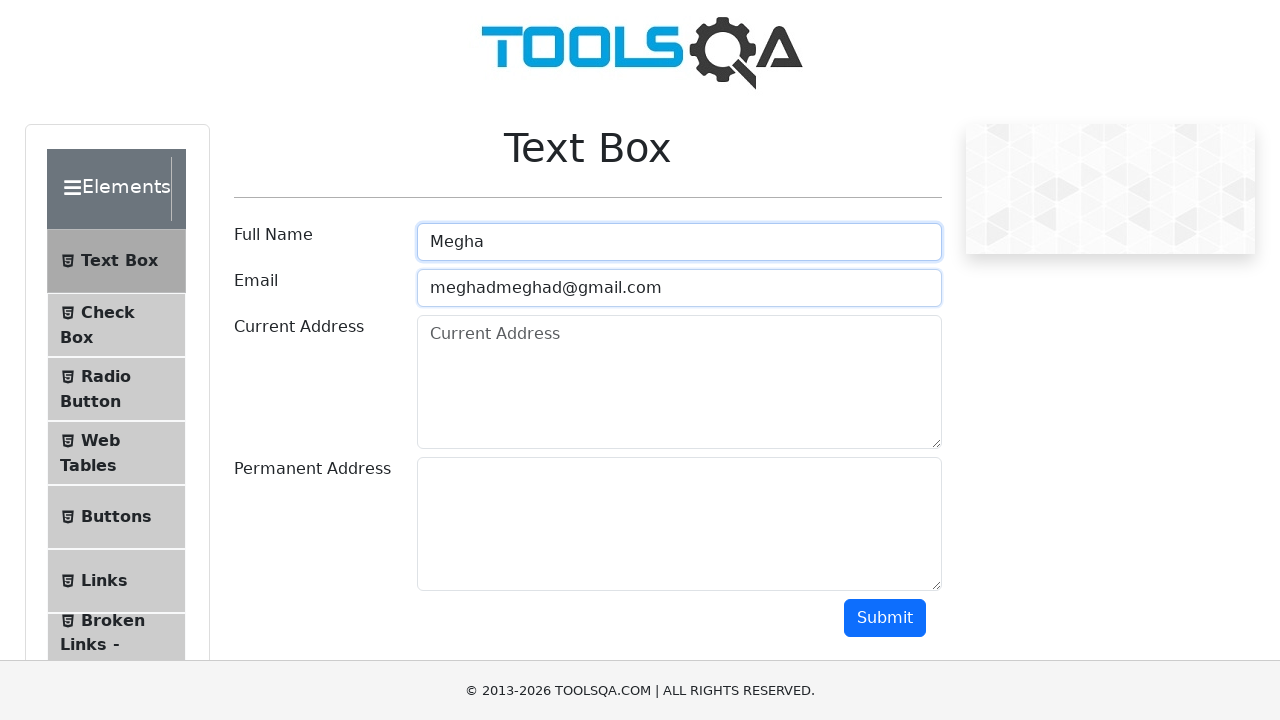

Filled current address field with 'Katreguppe' on #currentAddress
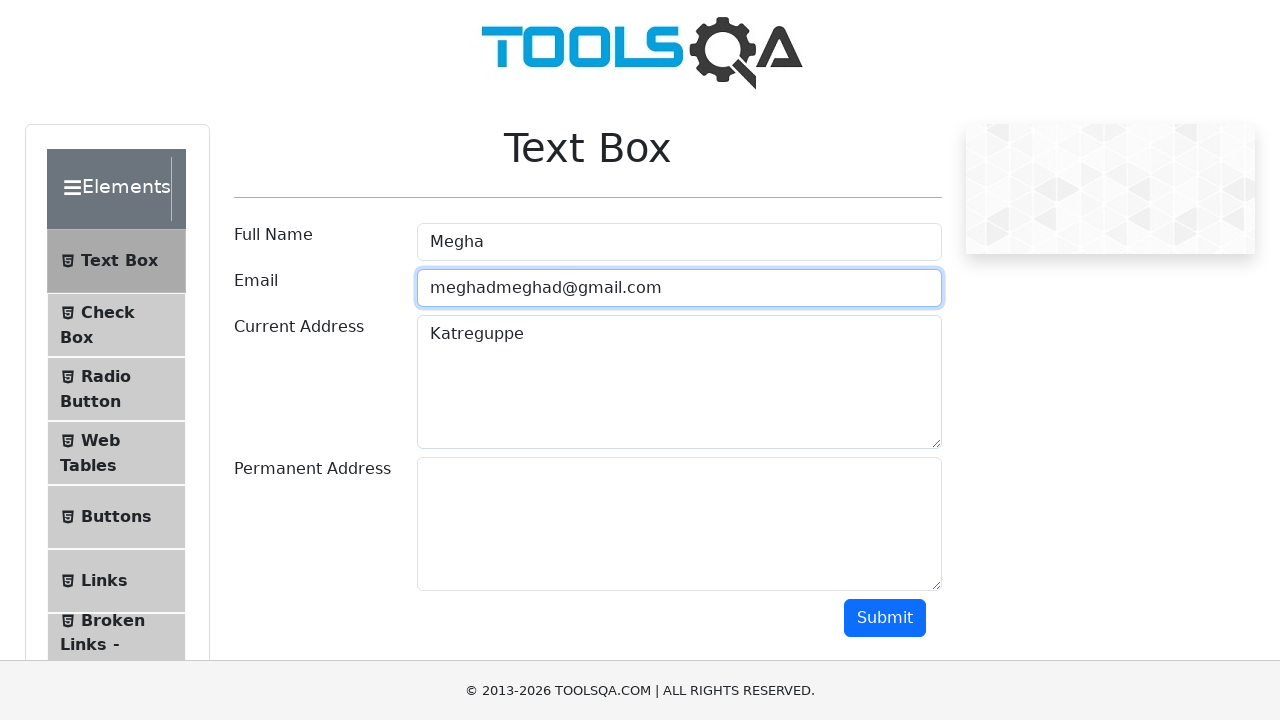

Filled permanent address field with 'Chitradurga' on #permanentAddress
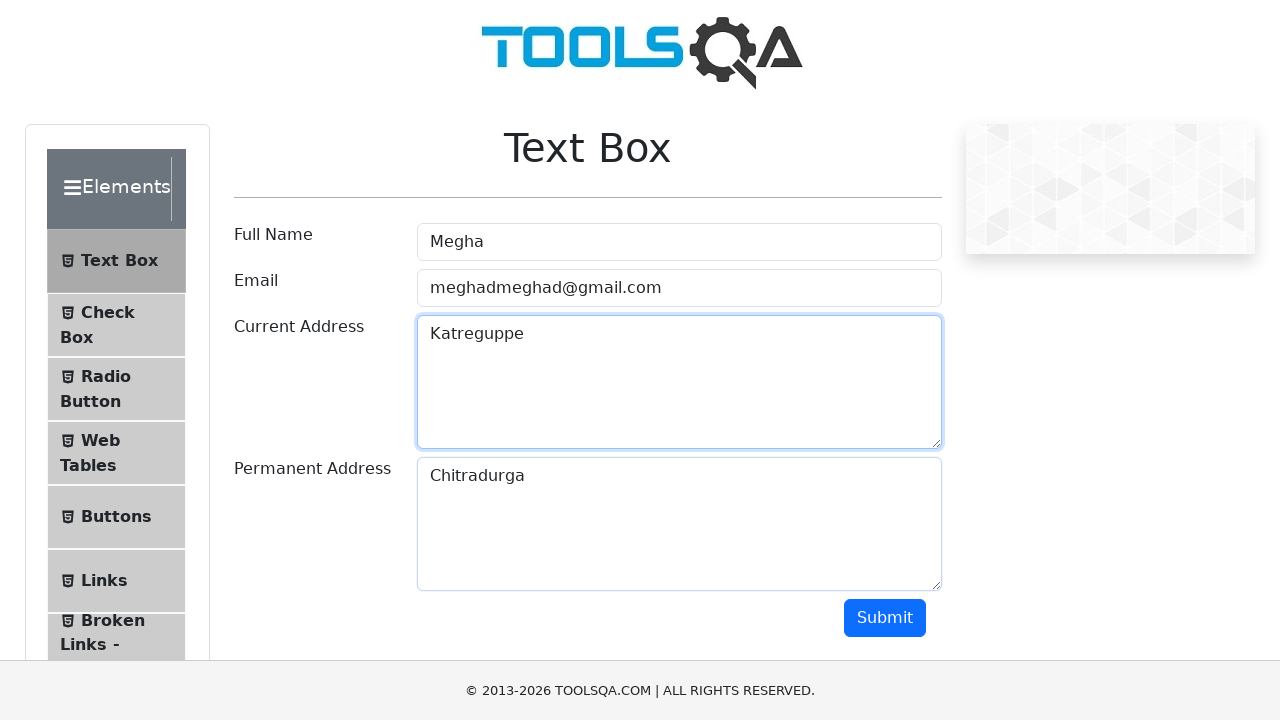

Clicked submit button to submit the form at (885, 618) on #submit
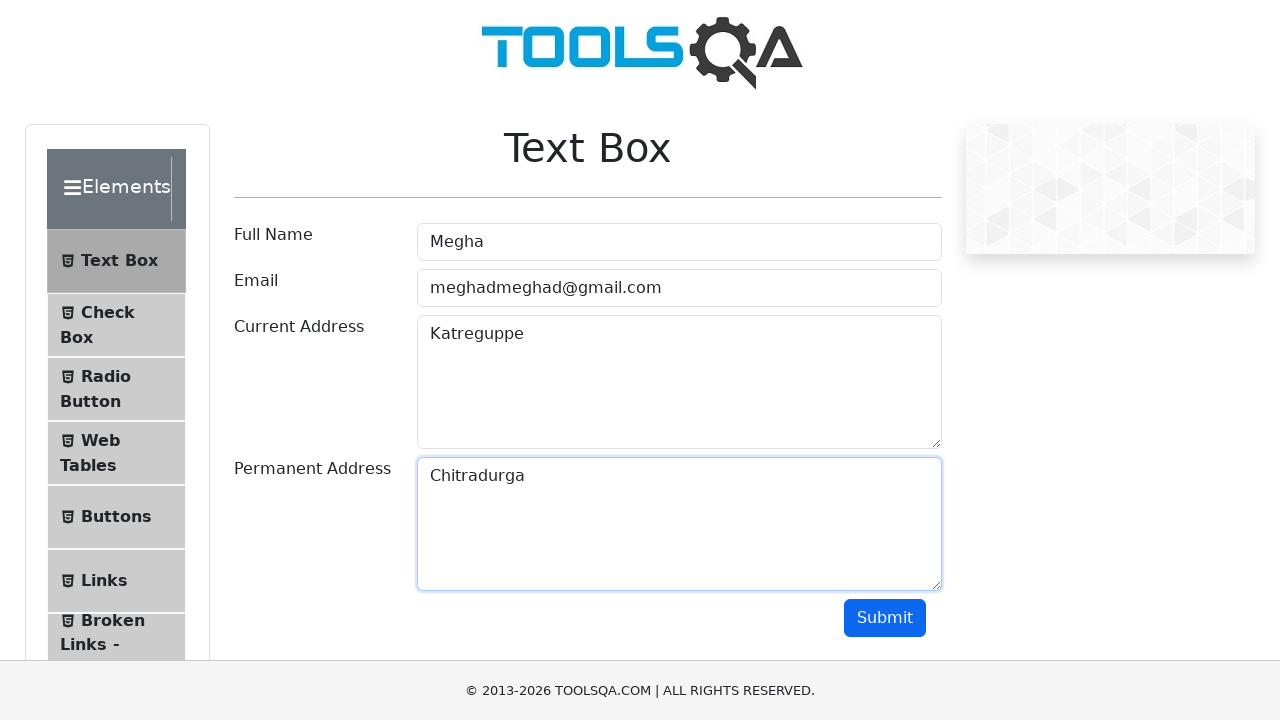

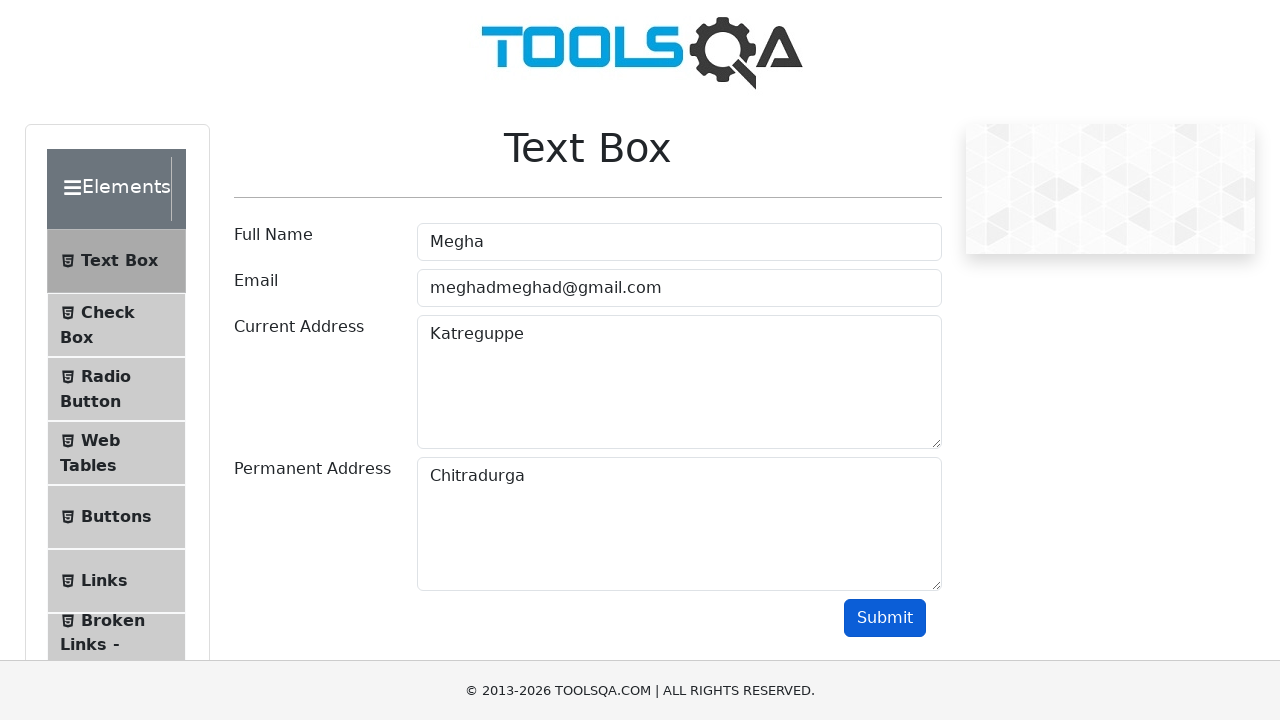